Navigates to YouTube and verifies that the page title is not lowercase "youtube"

Starting URL: https://www.youtube.com

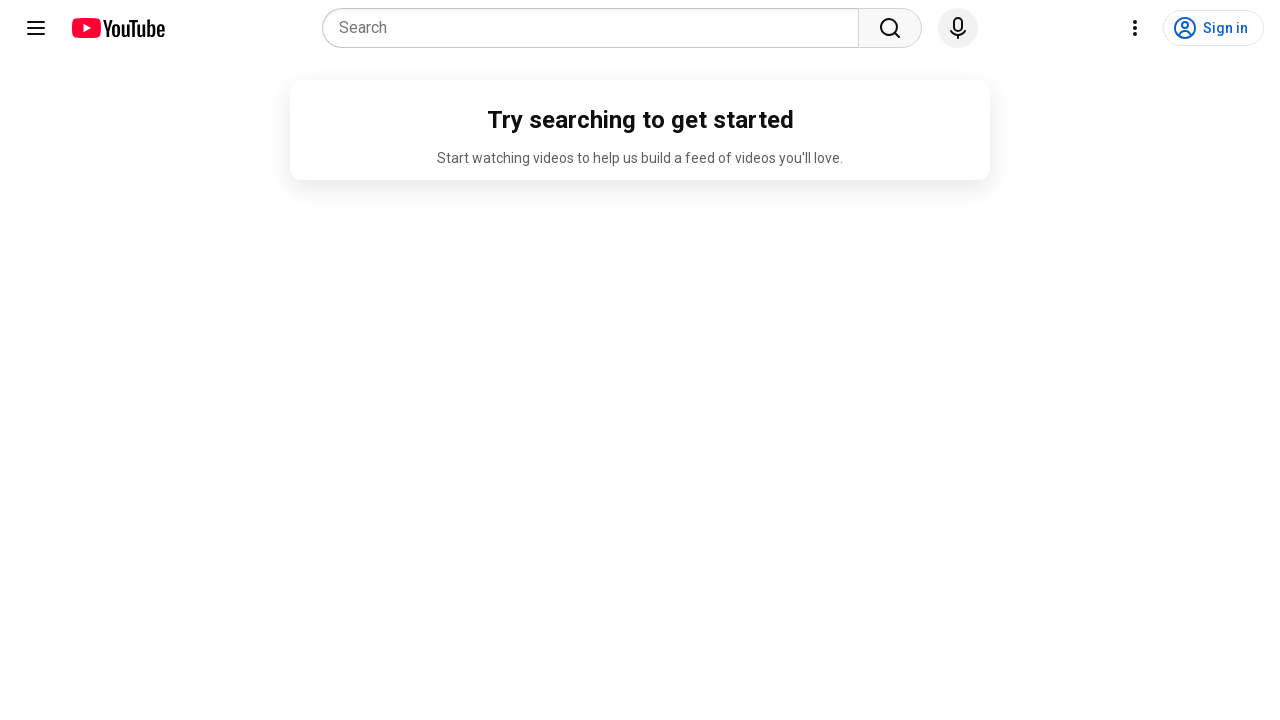

Navigated to https://www.youtube.com
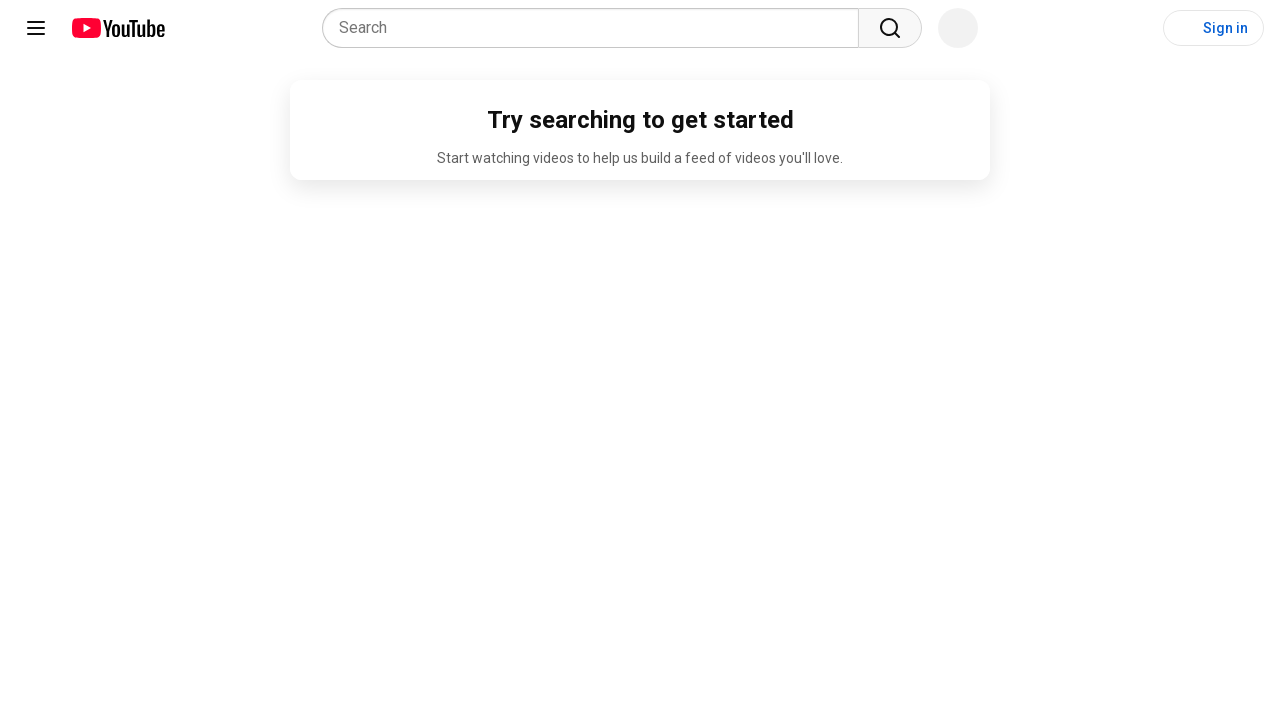

Verified that page title is not lowercase 'youtube'
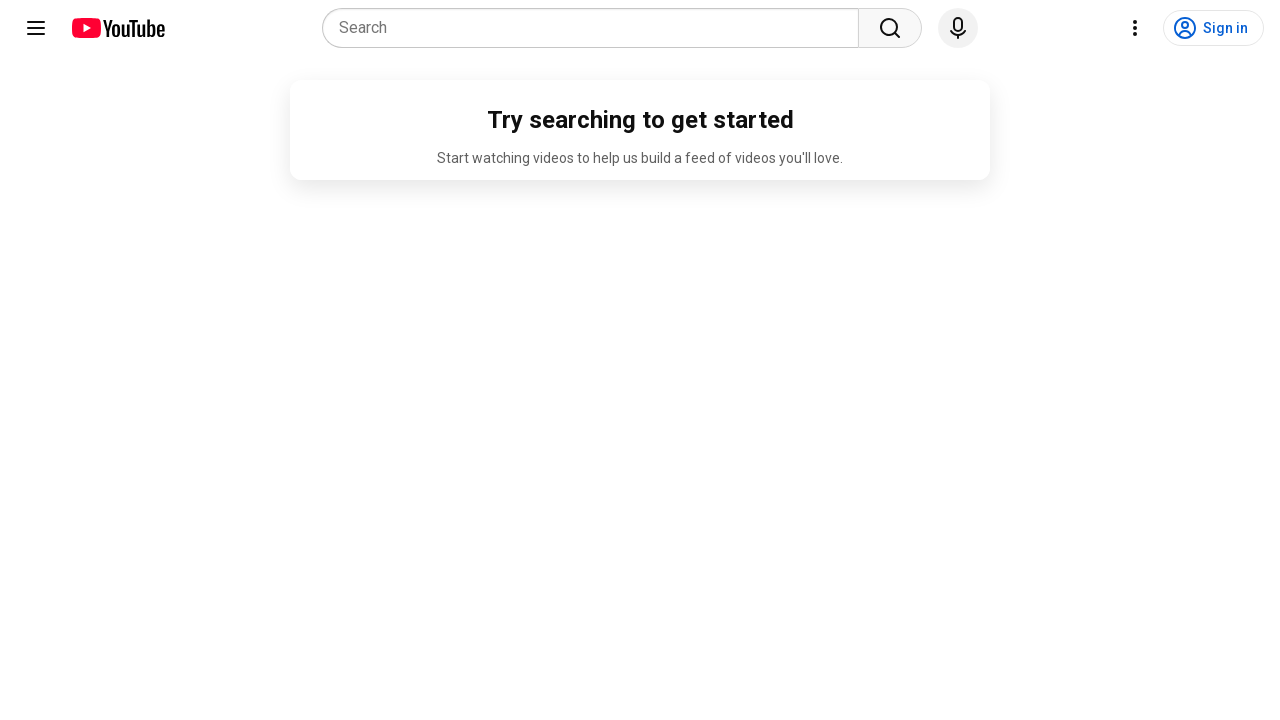

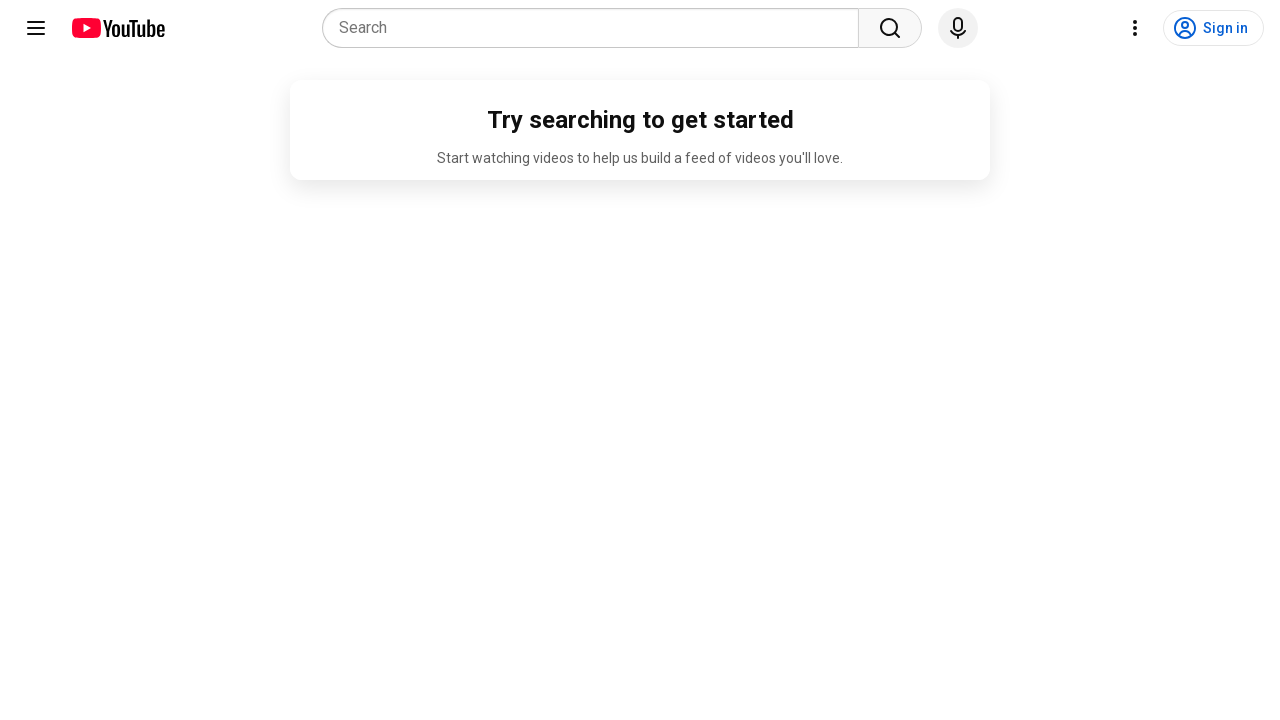